Tests drag and drop functionality within an iframe on the jQuery UI demo page, dragging an element to a droppable target, then clicks a sidebar link after switching back to the main content.

Starting URL: https://jqueryui.com/droppable/

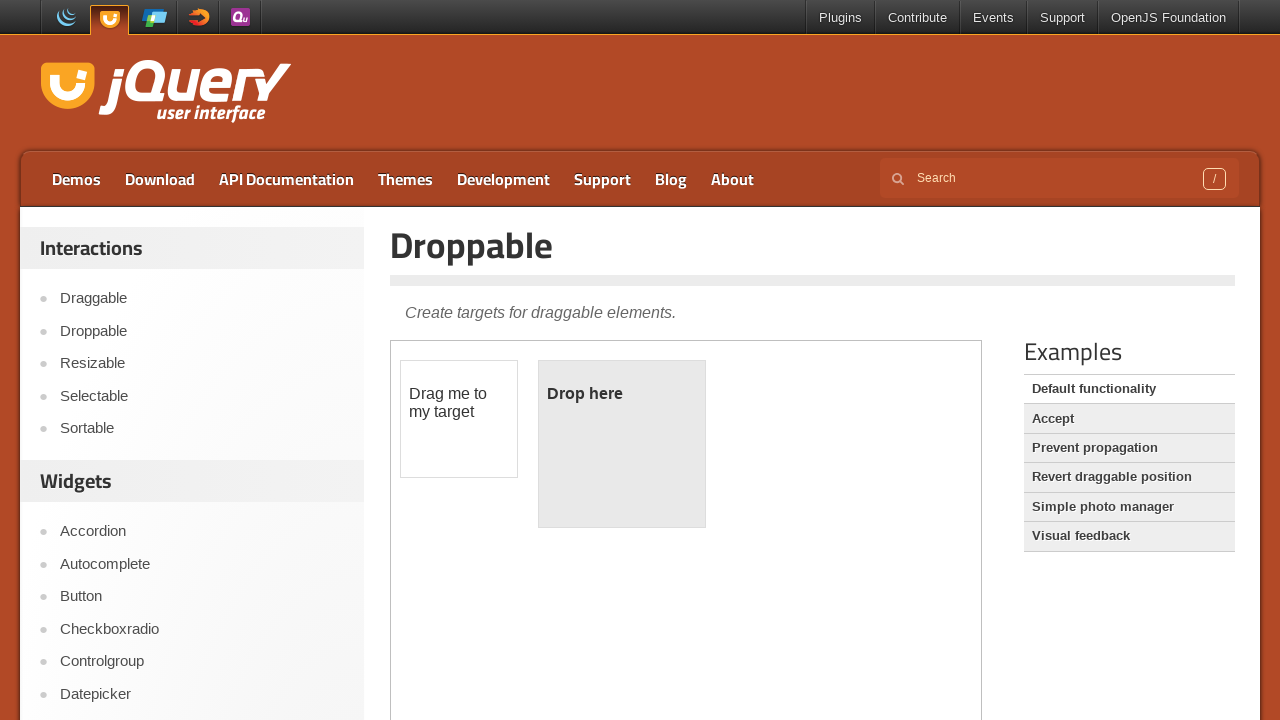

Located iframe with demo-frame class
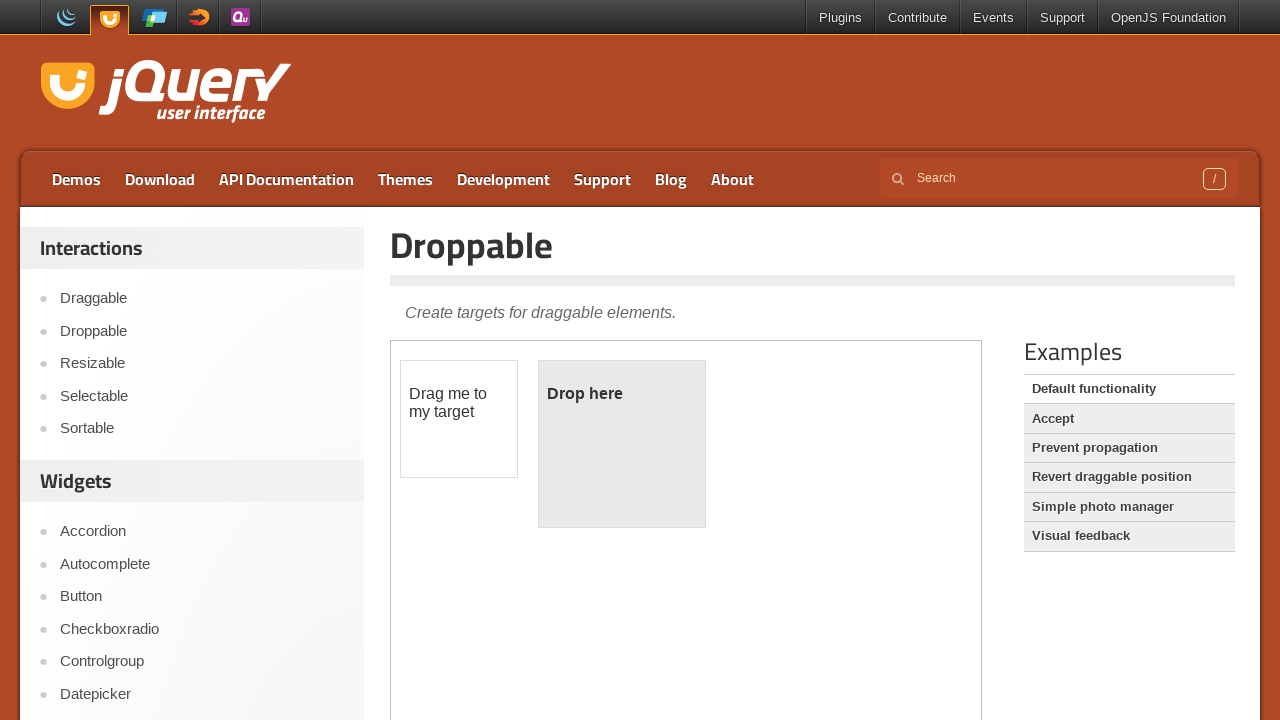

Located draggable element with id 'draggable' in iframe
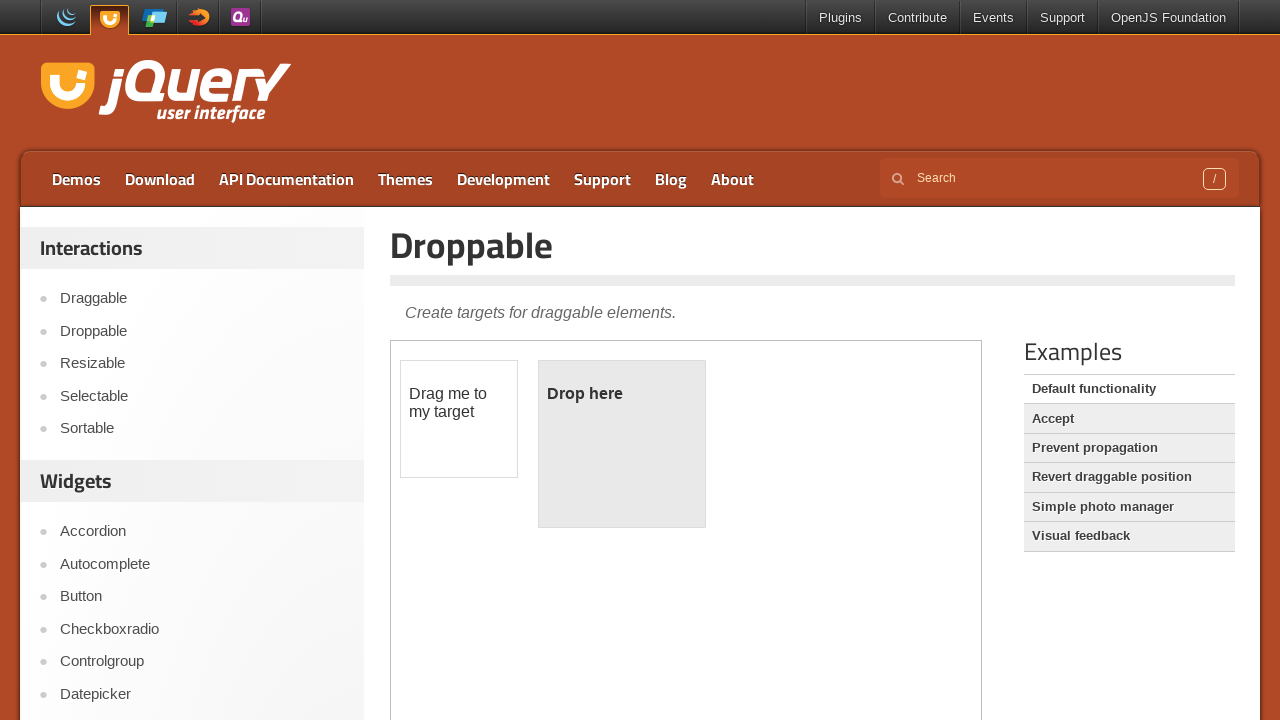

Located droppable element with id 'droppable' in iframe
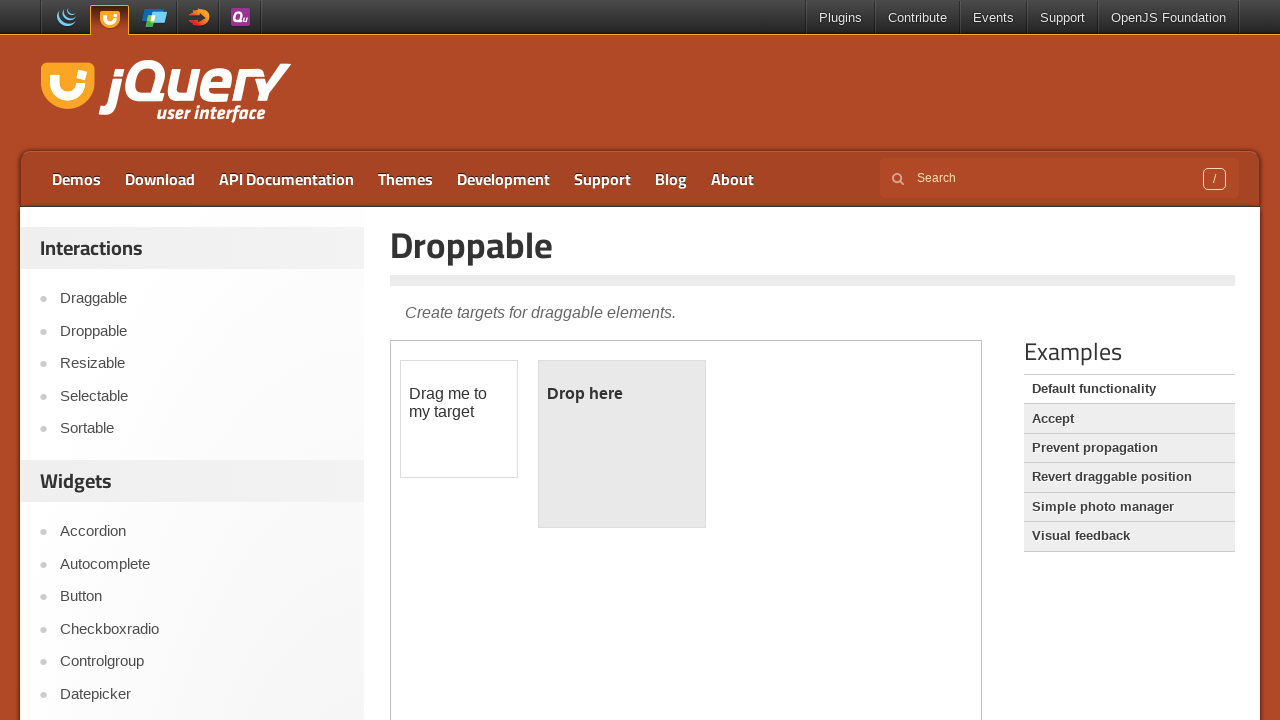

Dragged element from draggable to droppable target within iframe at (622, 444)
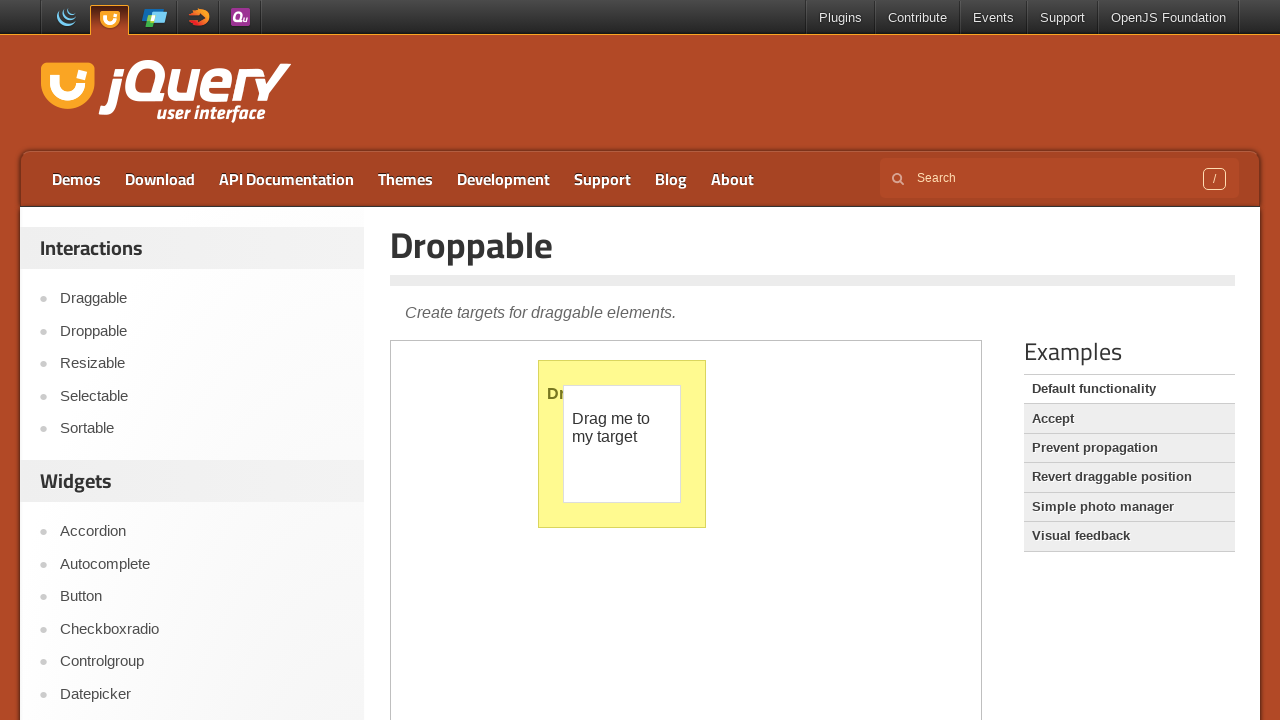

Clicked on sidebar Resources link at (202, 597) on xpath=//*[@id='sidebar']/aside[2]/ul/li[3]/a
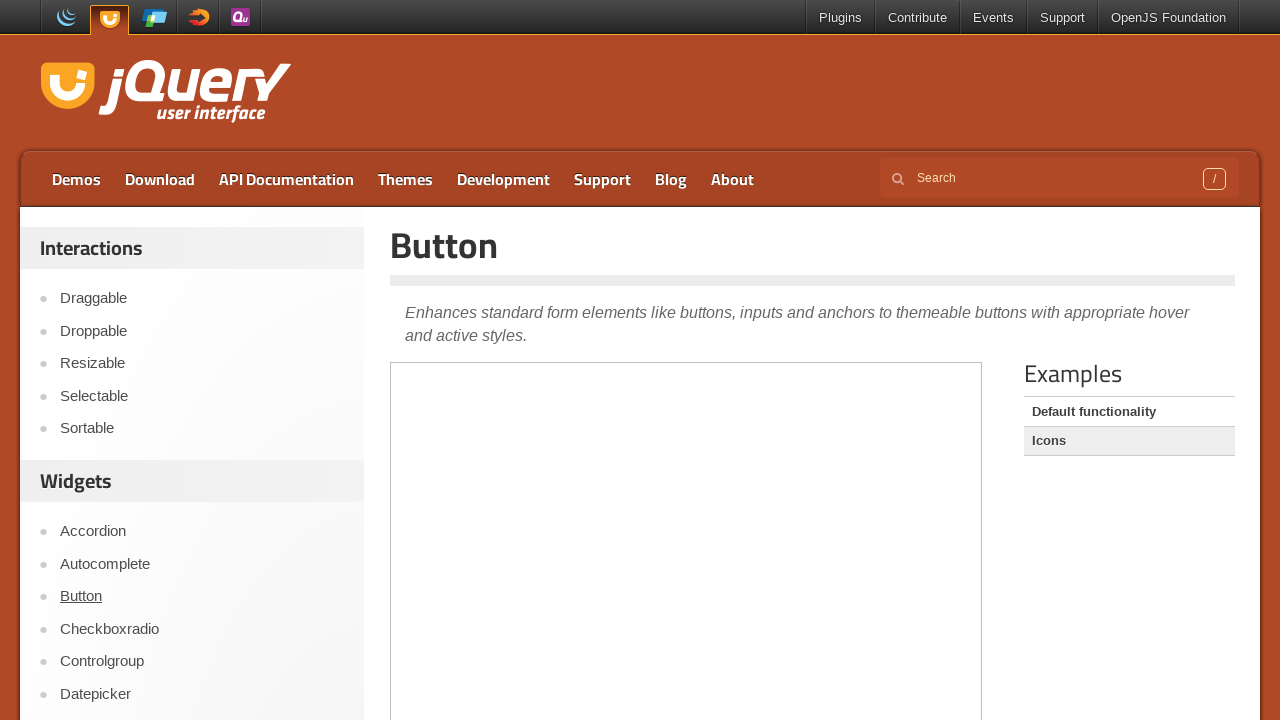

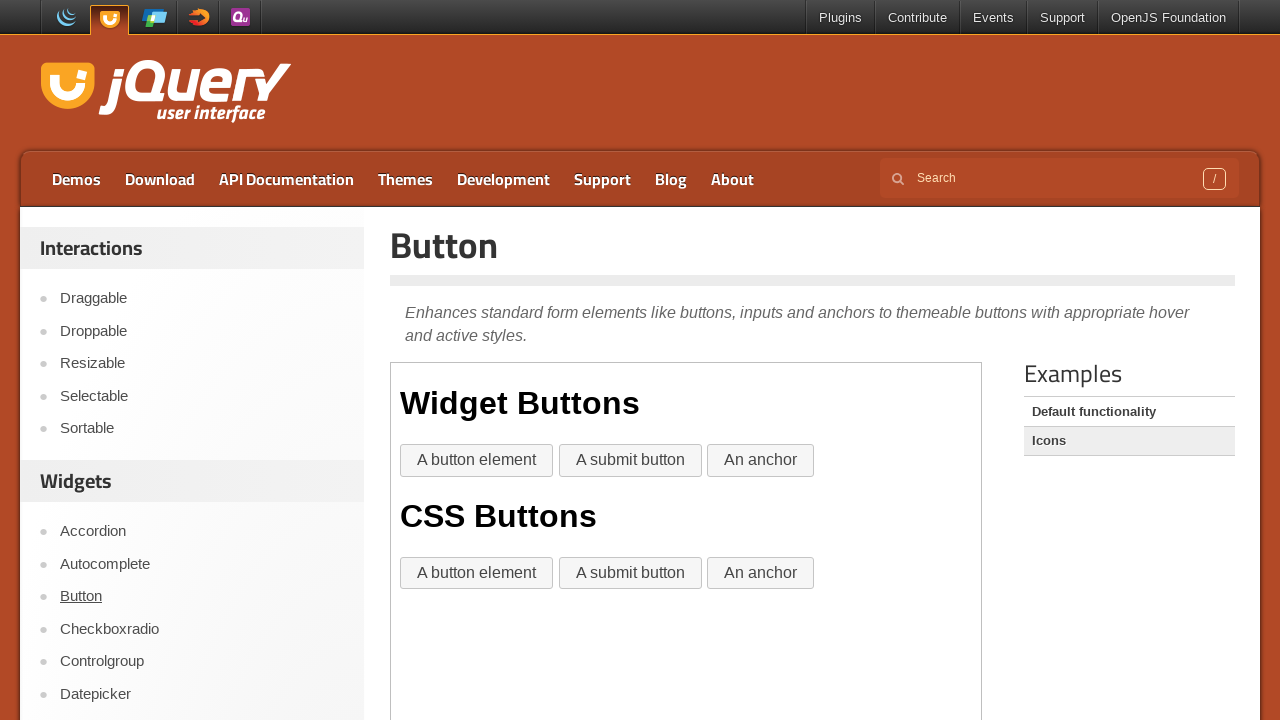